Tests the contact us form submission by filling in name, email, subject, and message fields, then handling the confirmation alert

Starting URL: https://automationexercise.com

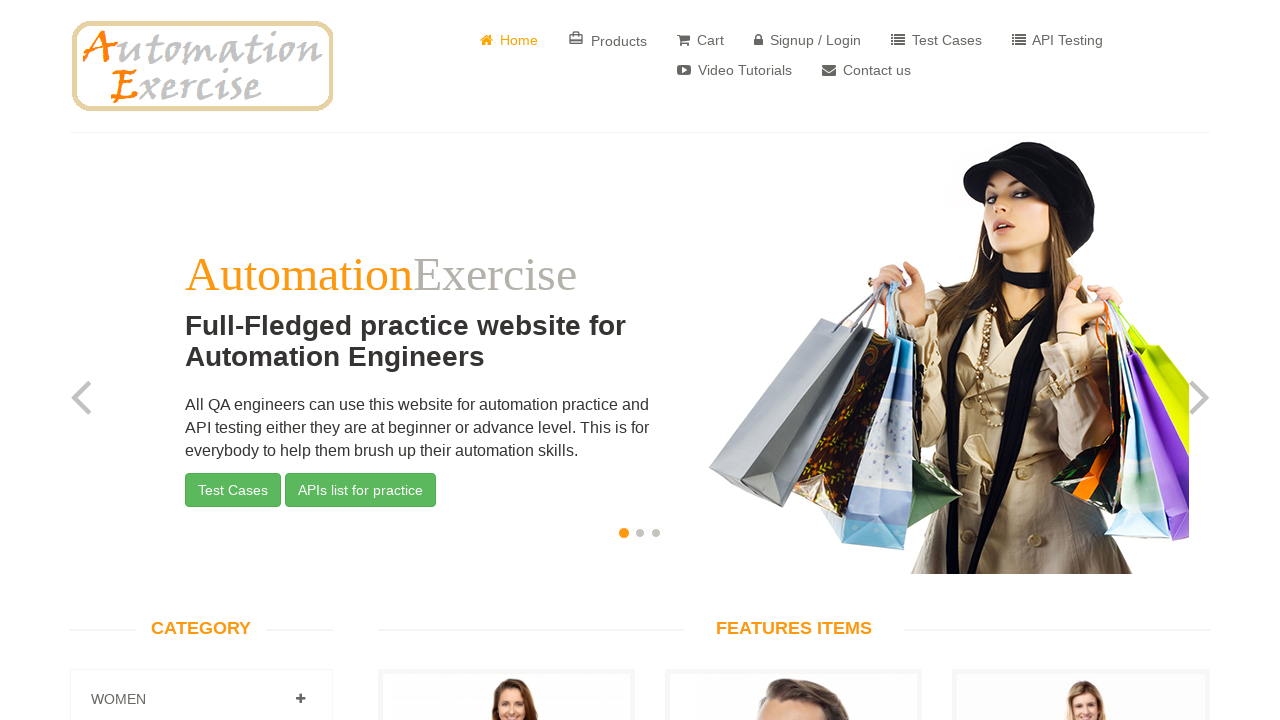

Clicked 'Contact us' link at (866, 70) on a:has-text(' Contact us')
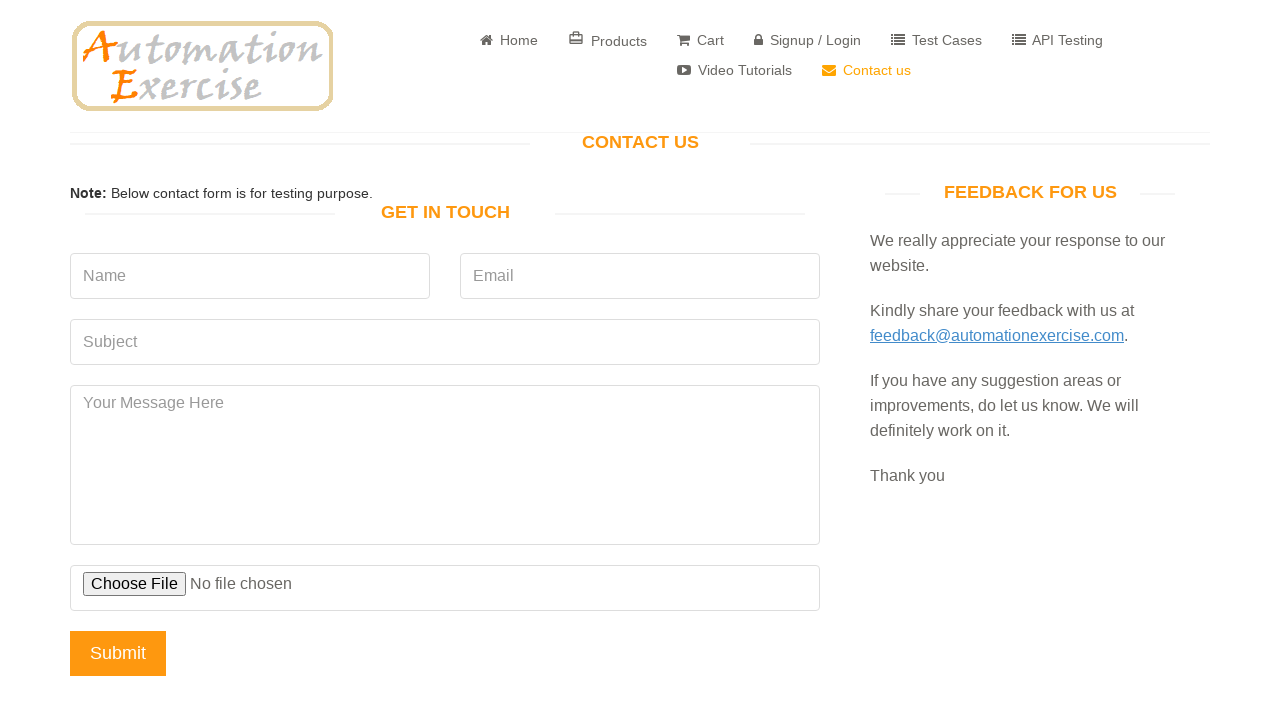

Contact form loaded - 'Get In Touch' header appeared
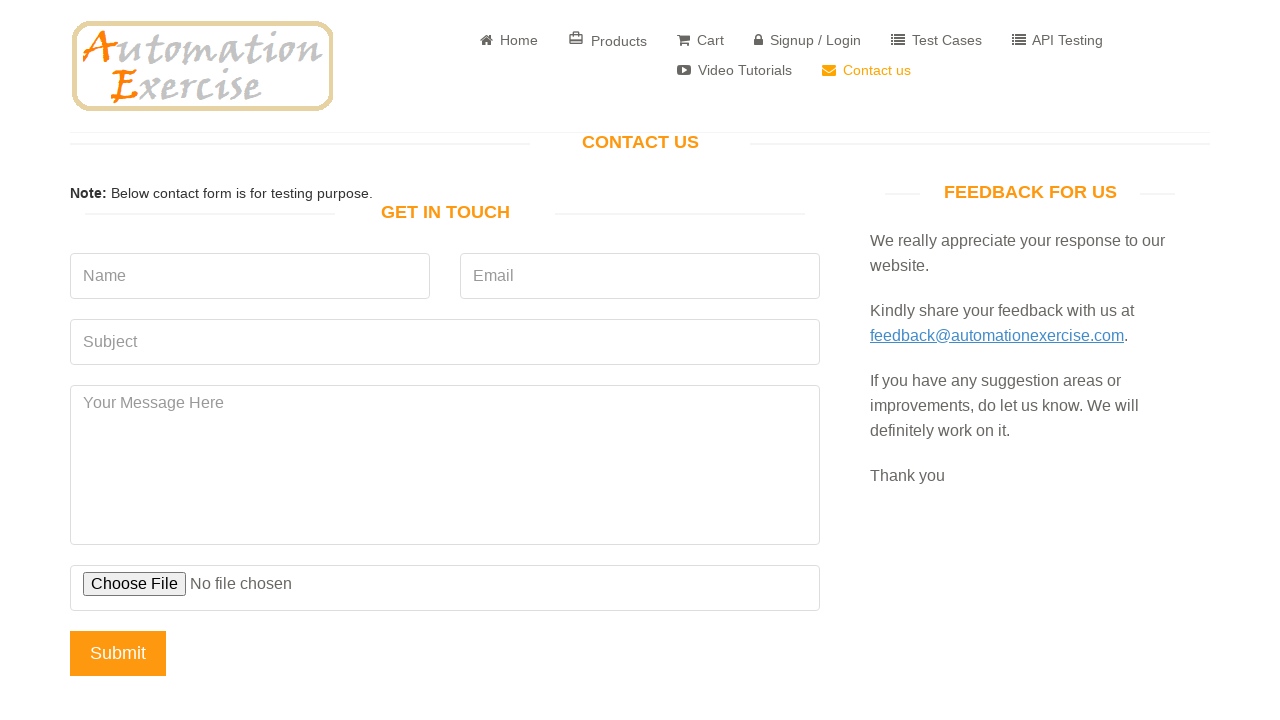

Filled name field with 'Test User' on input[name='name']
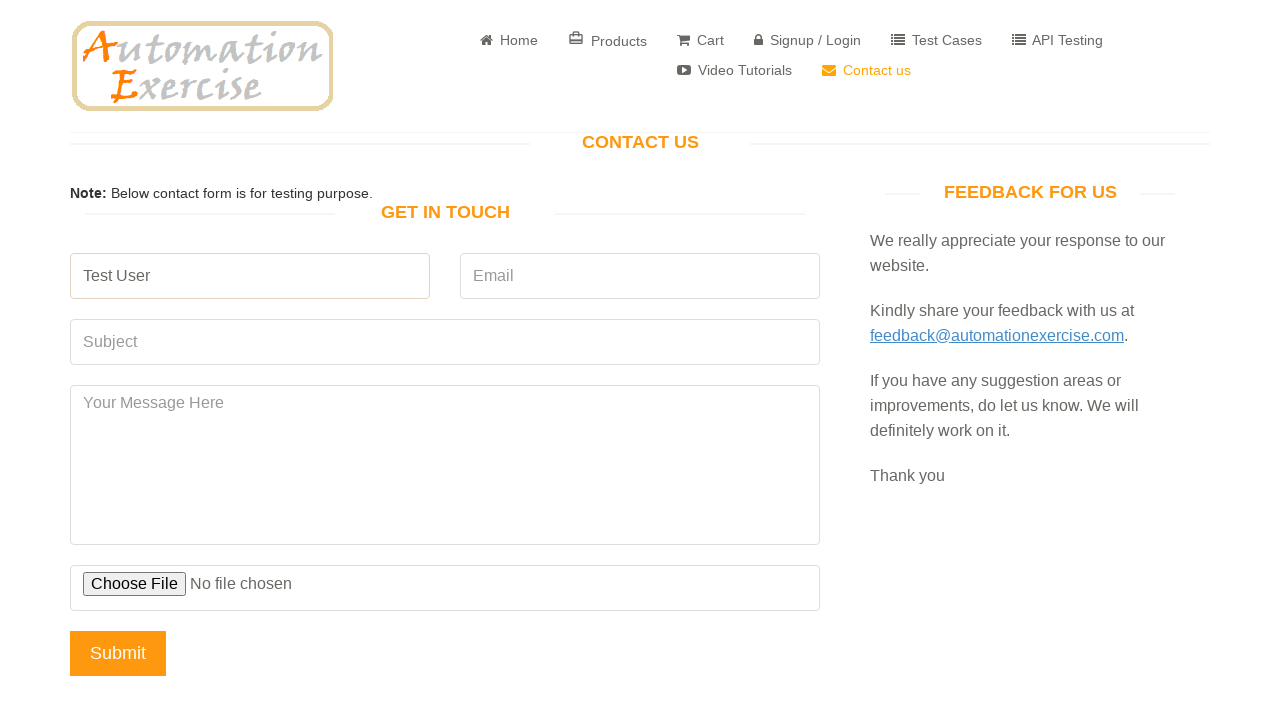

Filled email field with 'testuser@example.com' on input[name='email']
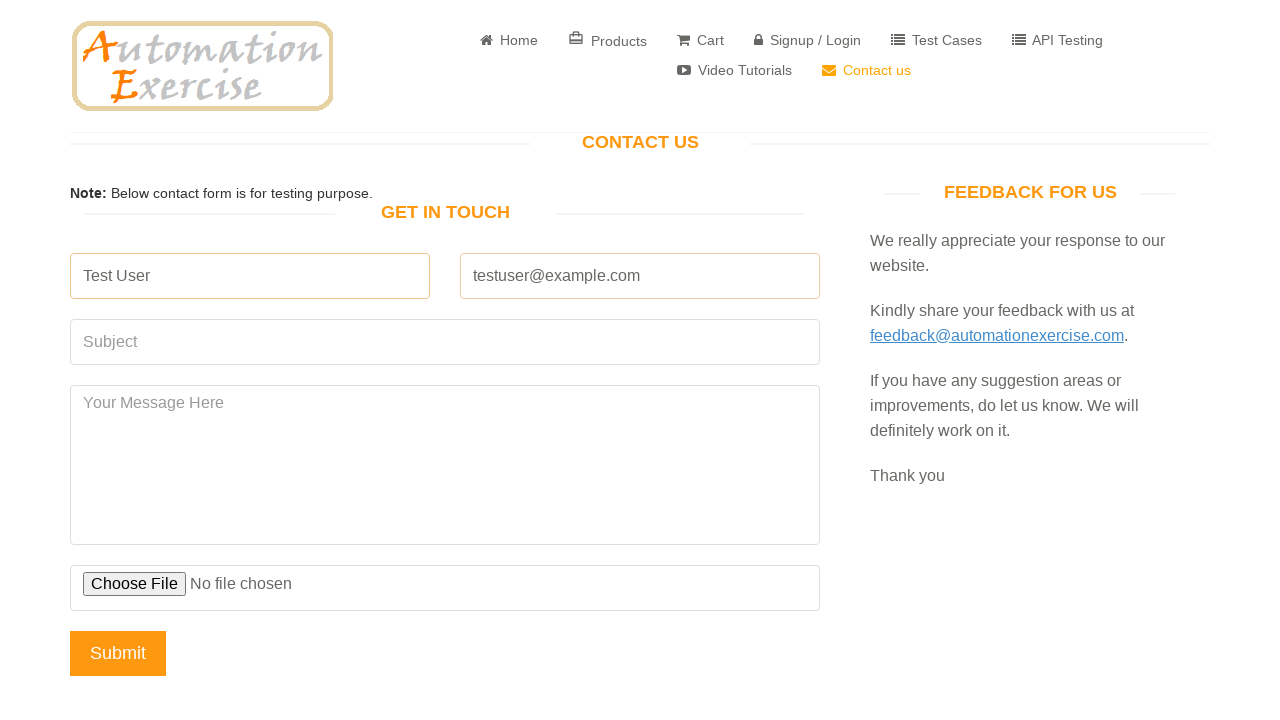

Filled subject field with 'Test Subject' on input[name='subject']
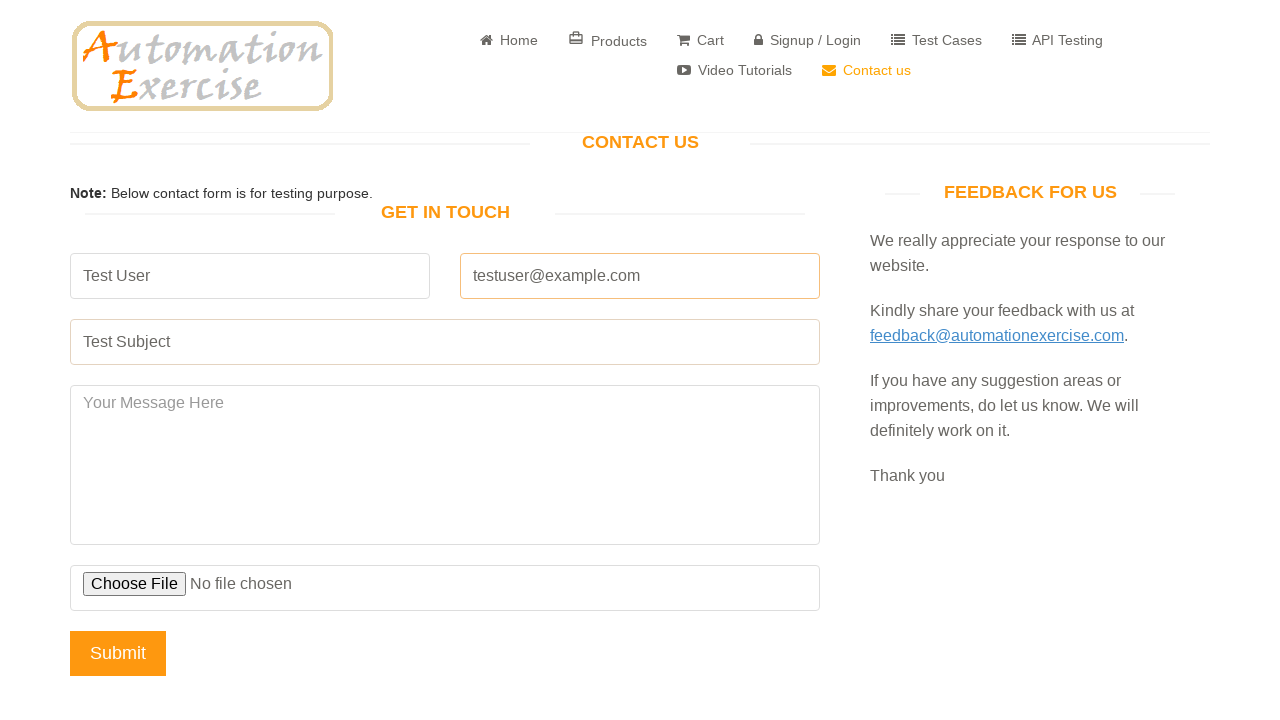

Filled message field with 'This is a test message.' on #message
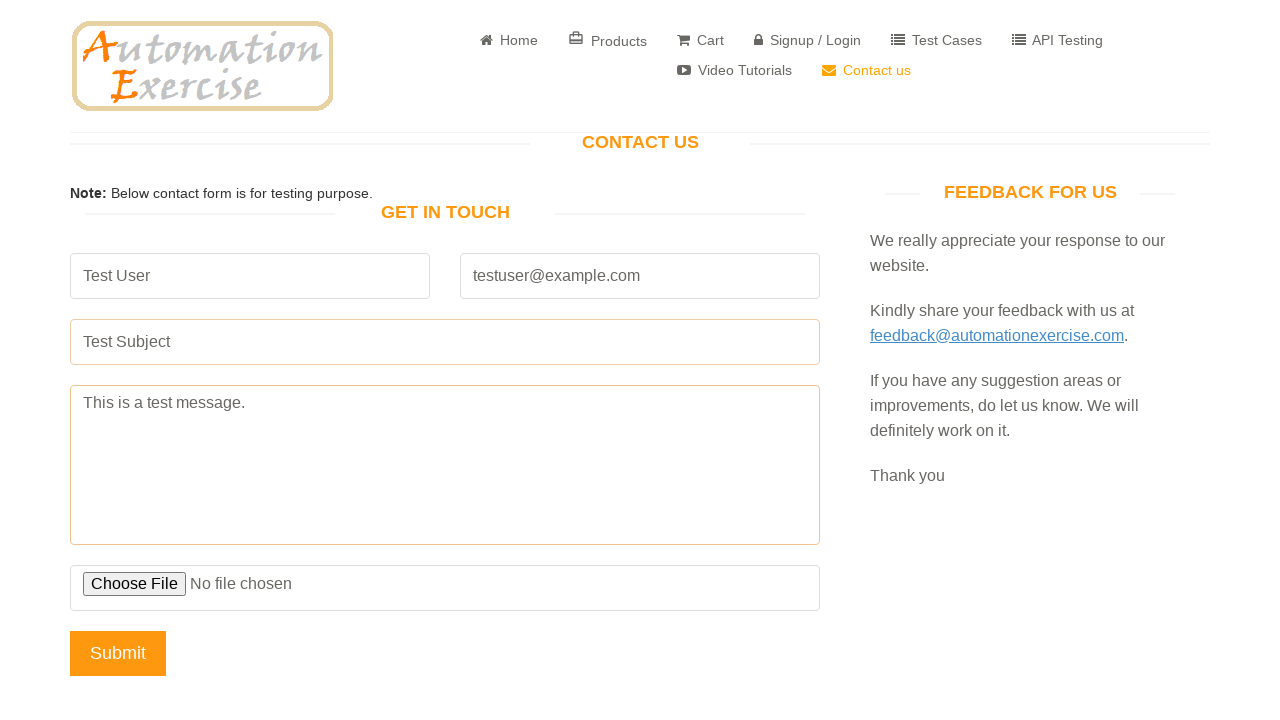

Set up dialog handler to accept alerts
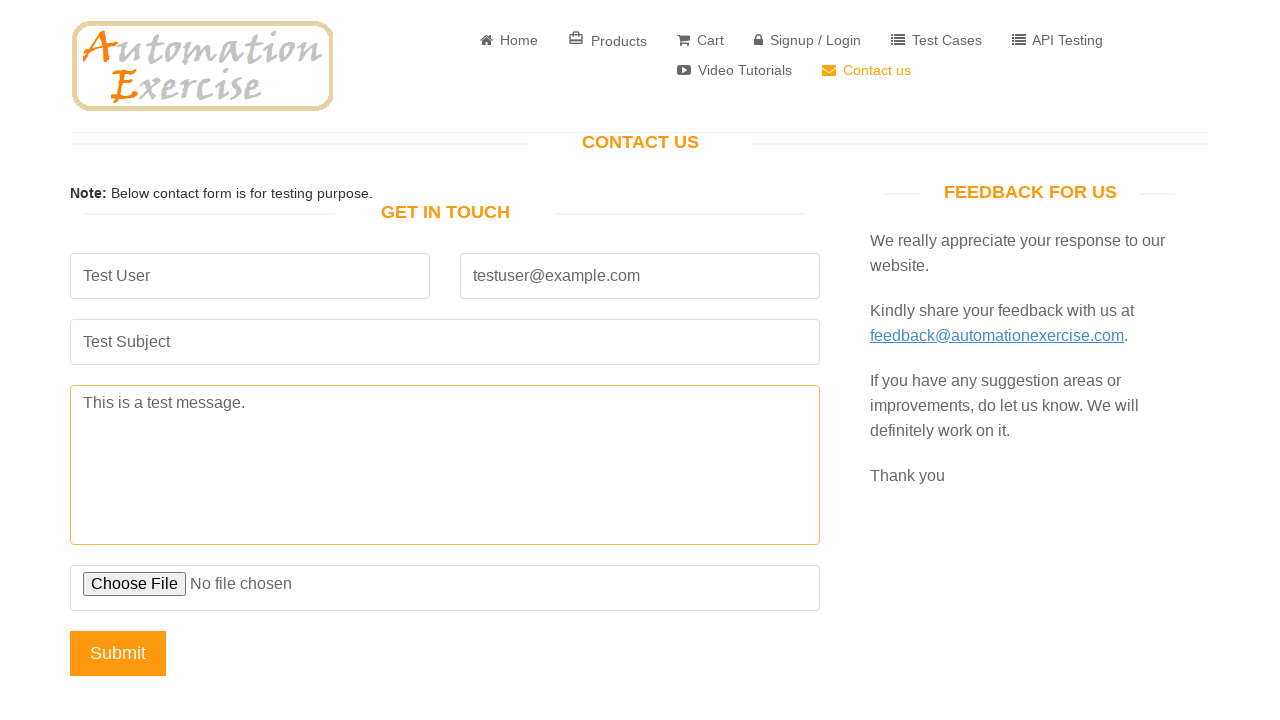

Clicked submit button to submit contact form at (118, 653) on input[name='submit']
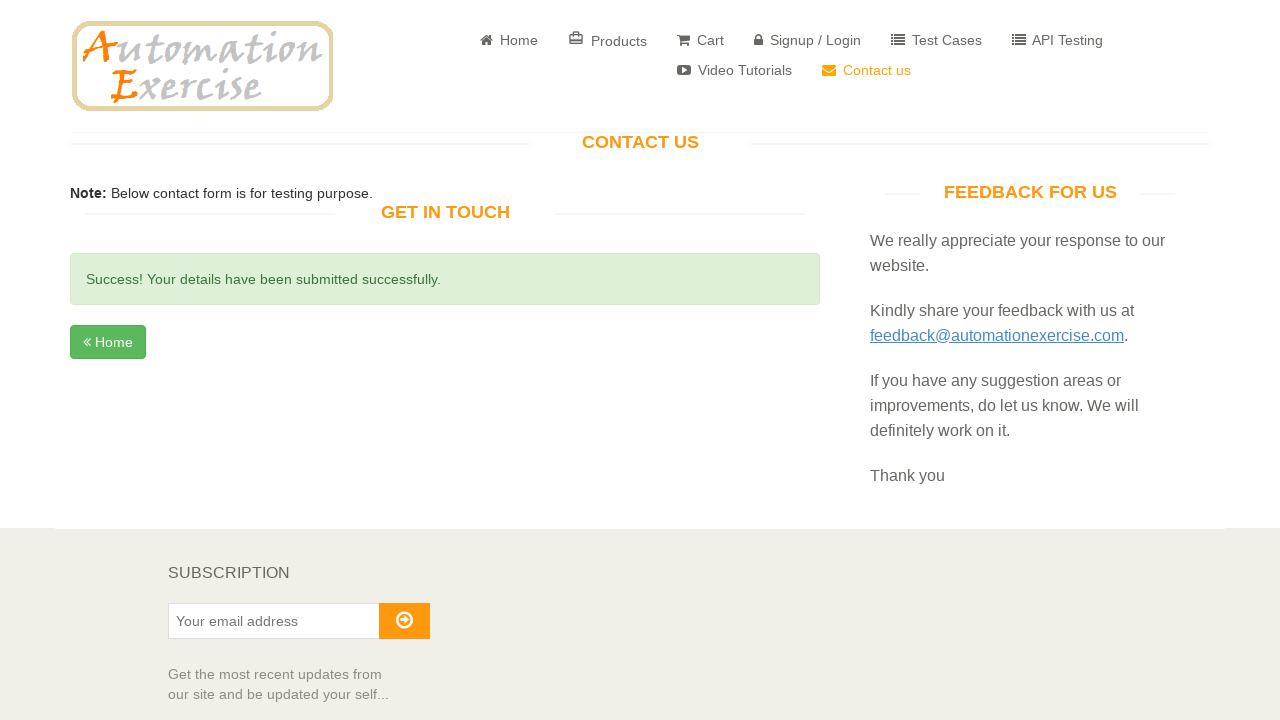

Contact form submission successful - success message appeared
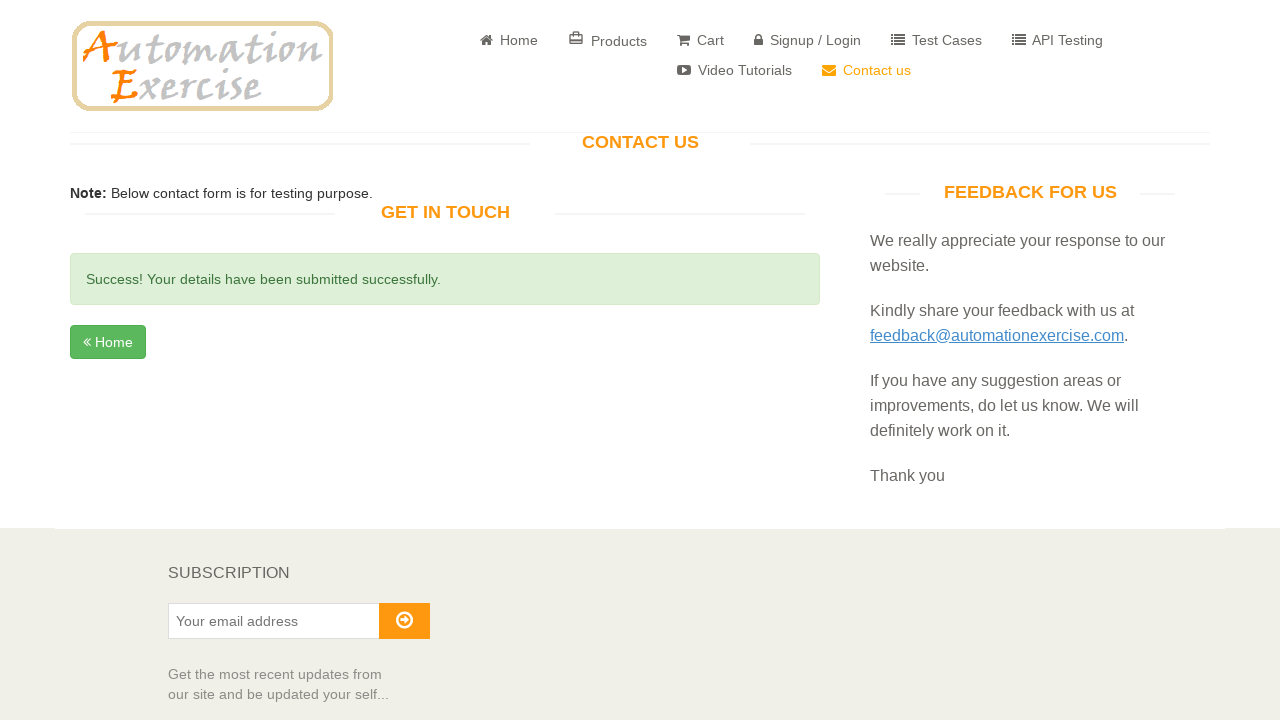

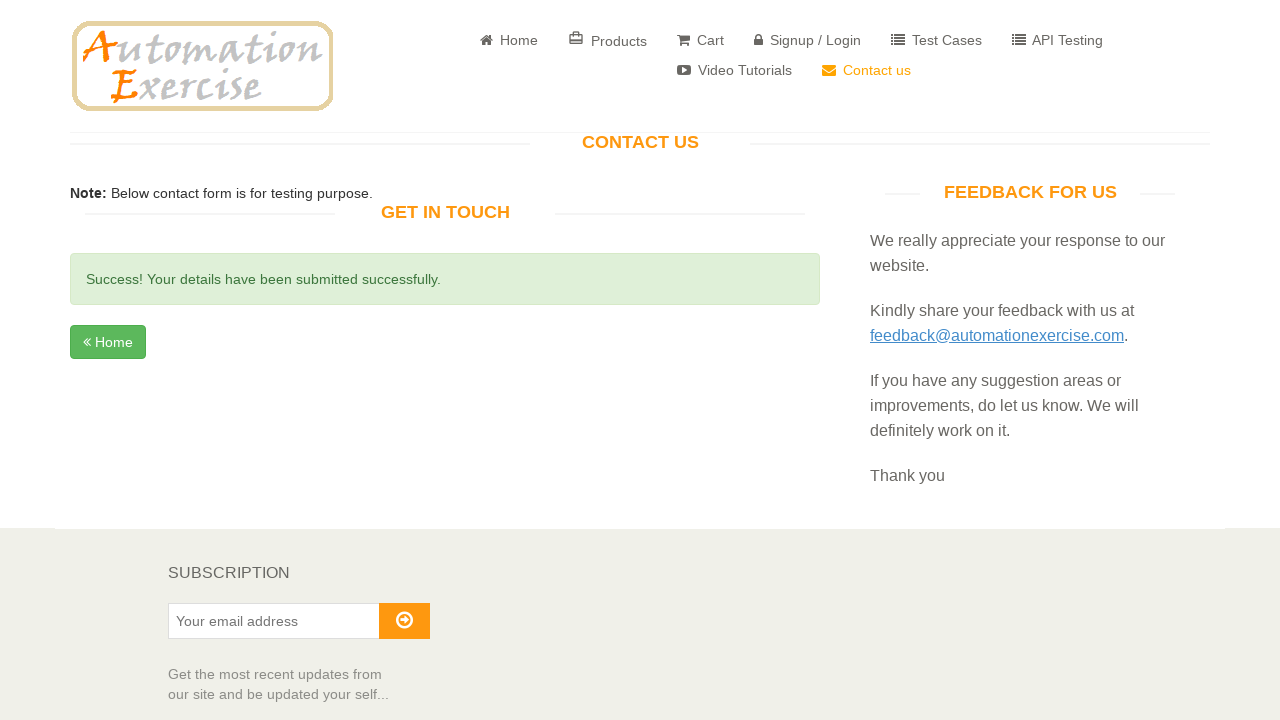